Tests JavaScript confirm dialog by clicking confirm button and dismissing the confirmation dialog

Starting URL: https://the-internet.herokuapp.com/javascript_alerts

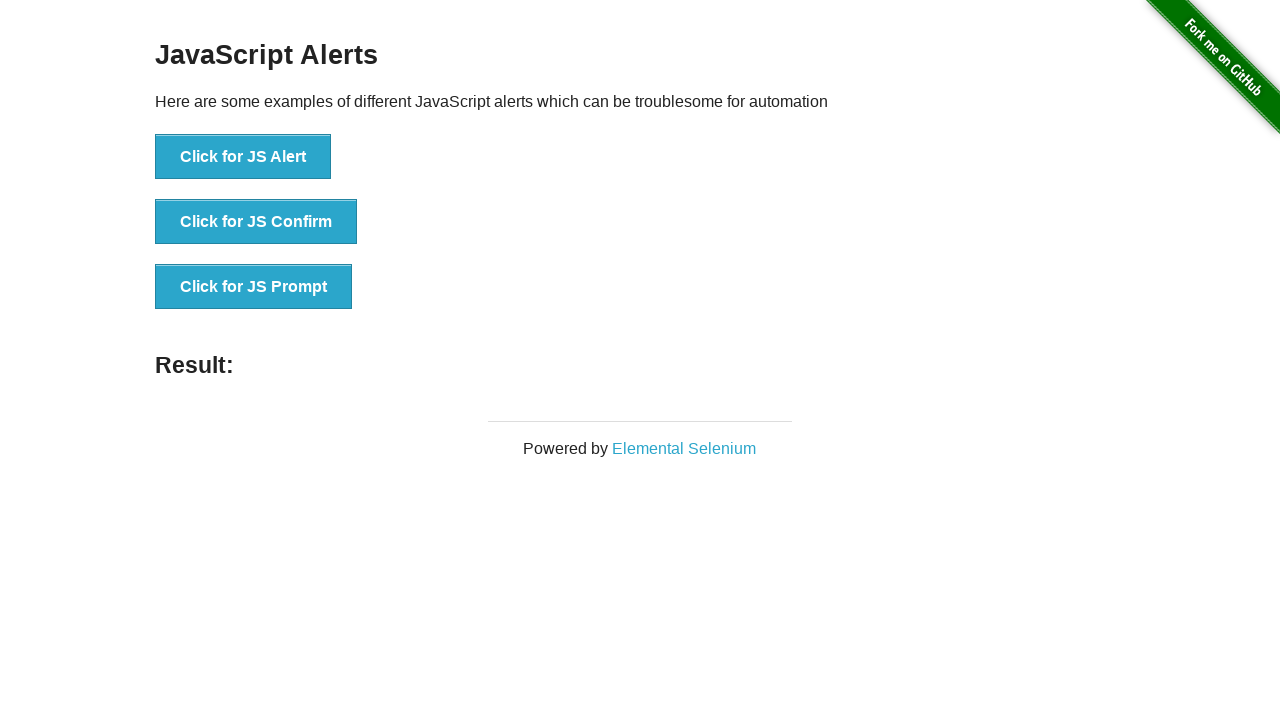

Clicked the JavaScript Confirm button at (256, 222) on xpath=//button[@onclick='jsConfirm()']
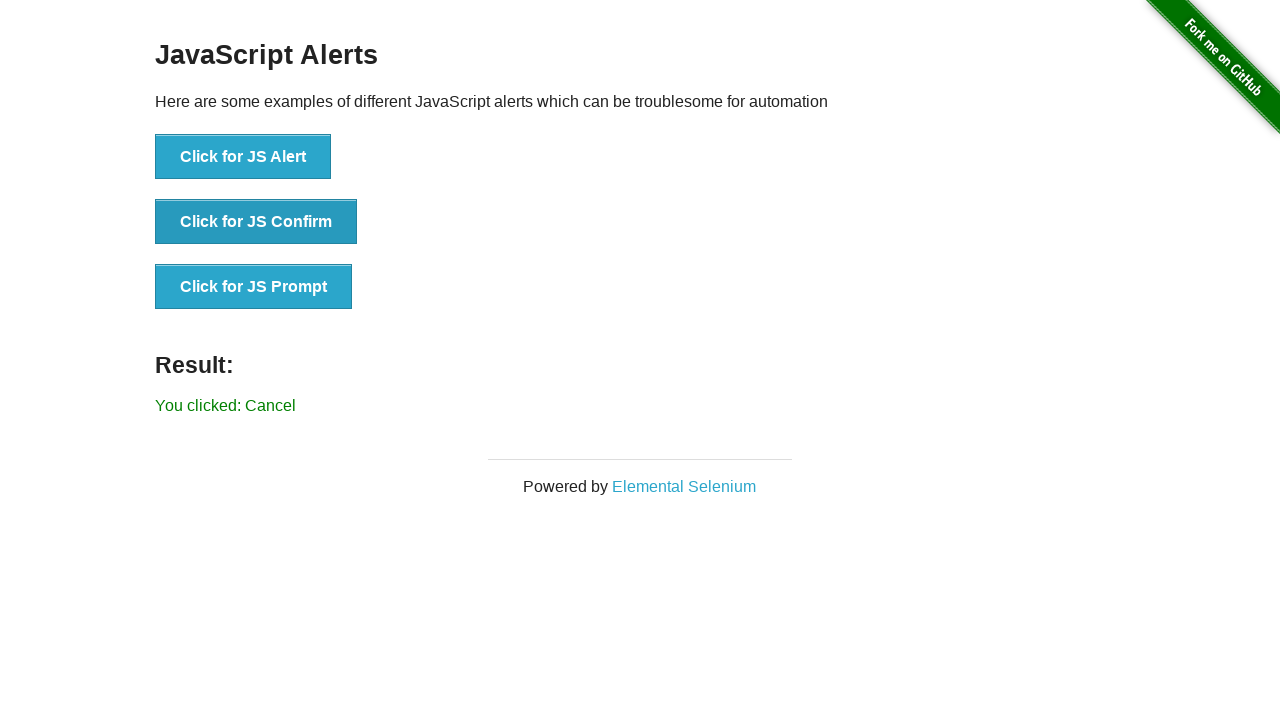

Dismissed the confirmation dialog
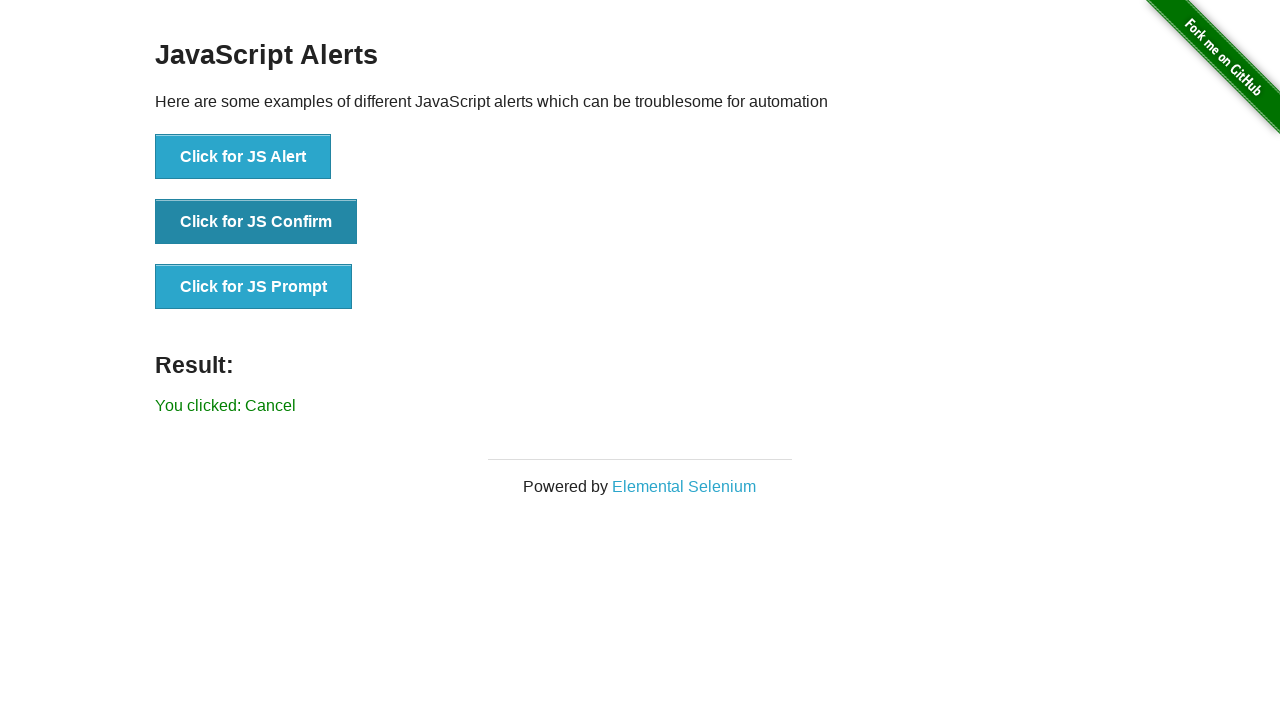

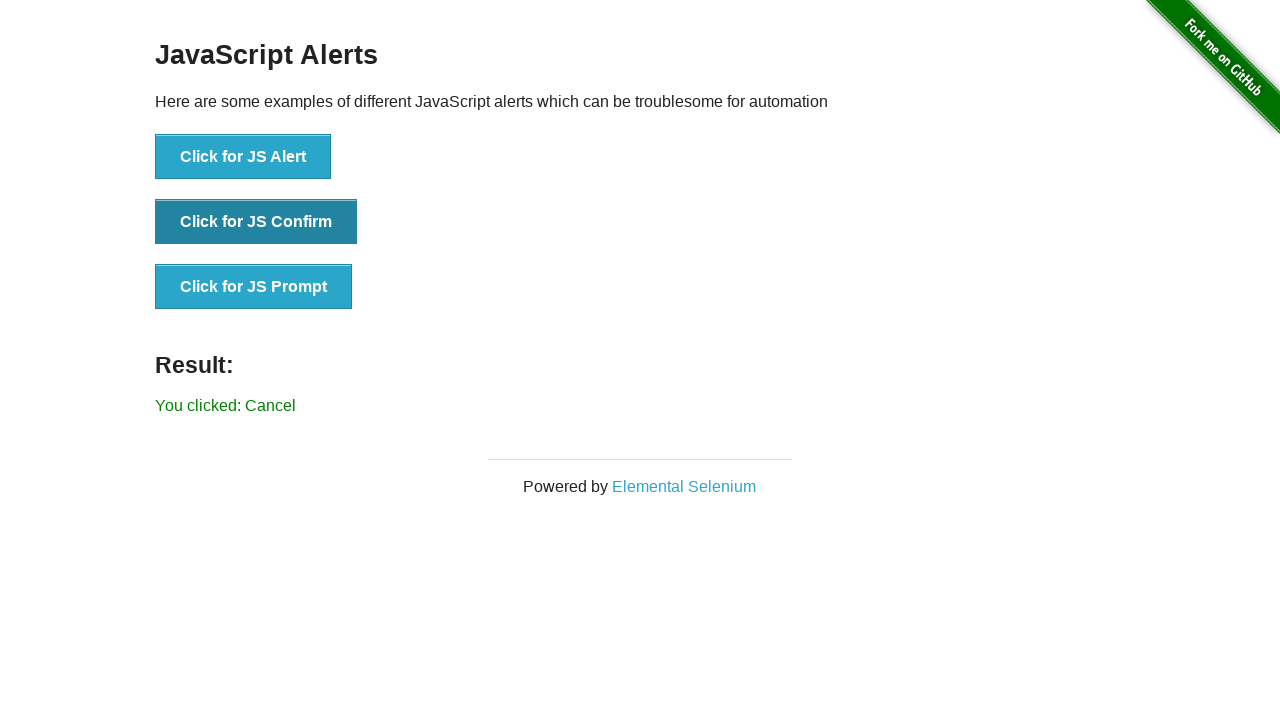